Tests registration form with invalid email format by filling all fields with invalid email and verifying error messages

Starting URL: https://alada.vn/tai-khoan/dang-ky.html

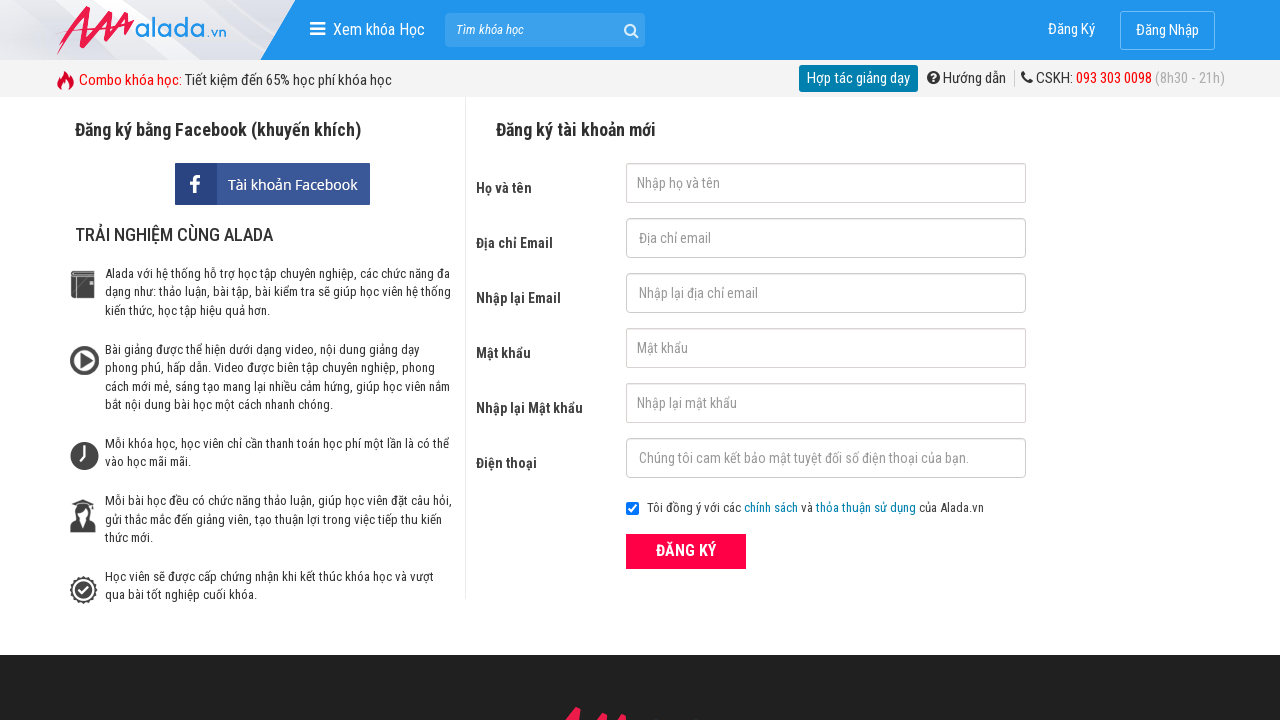

Filled first name field with 'J W' on #txtFirstname
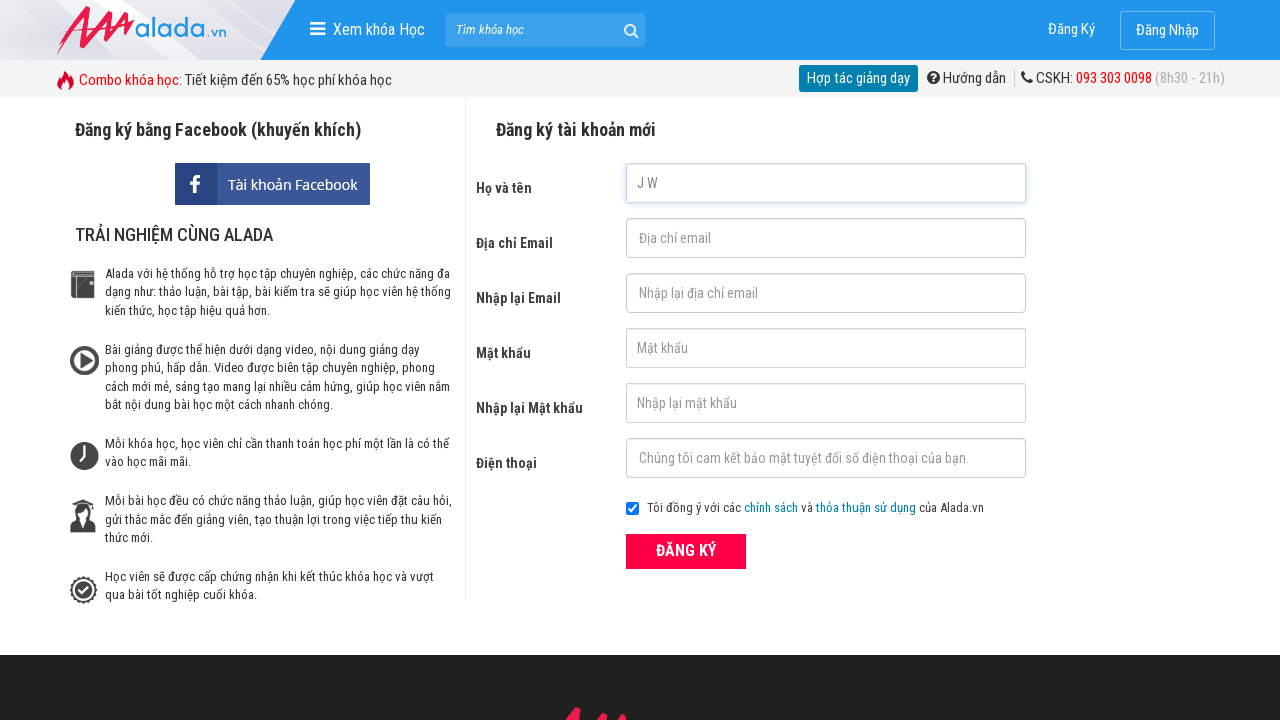

Filled email field with invalid email 'ng2345@g@g' on #txtEmail
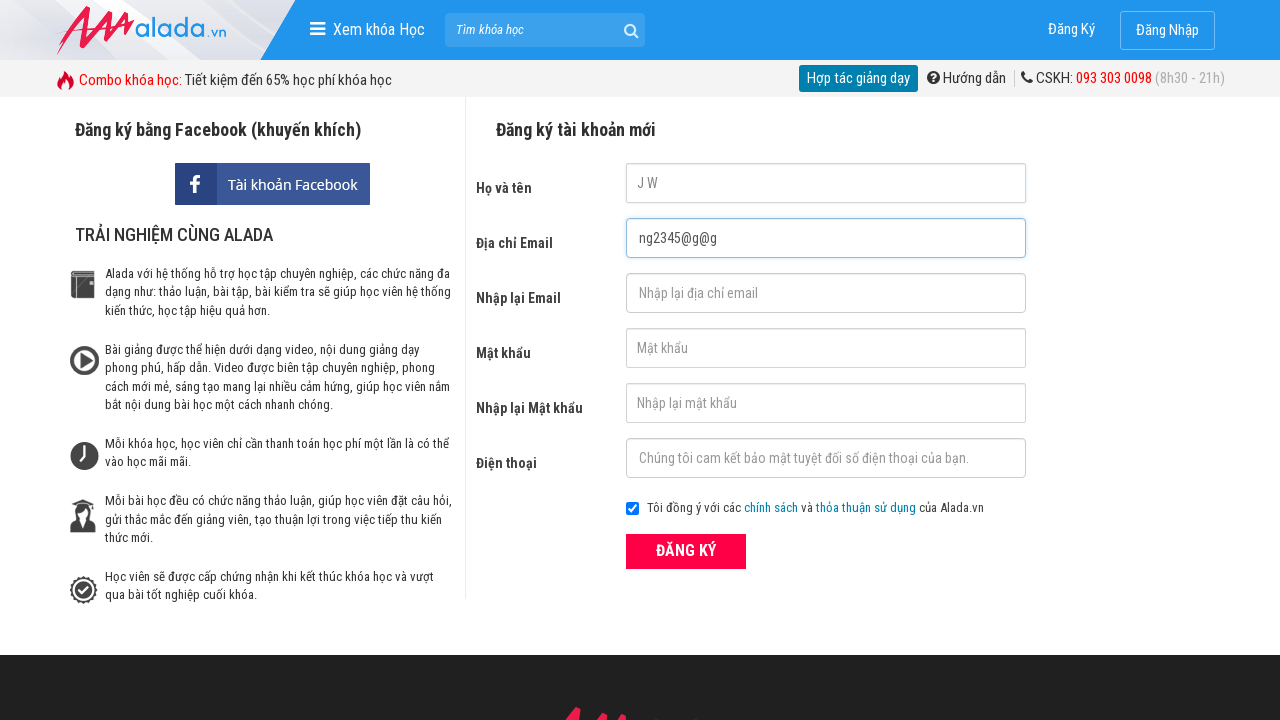

Filled confirm email field with invalid email 'ng2345@g@g' on #txtCEmail
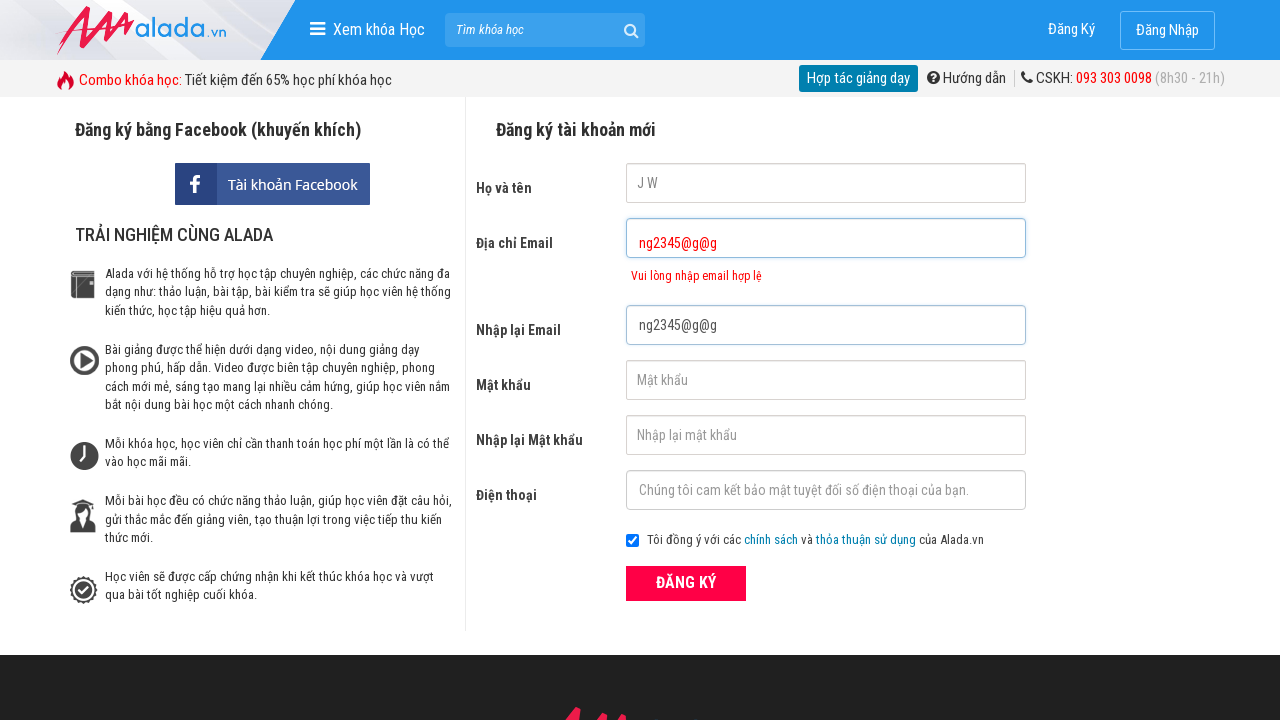

Filled password field with 'abc123' on #txtPassword
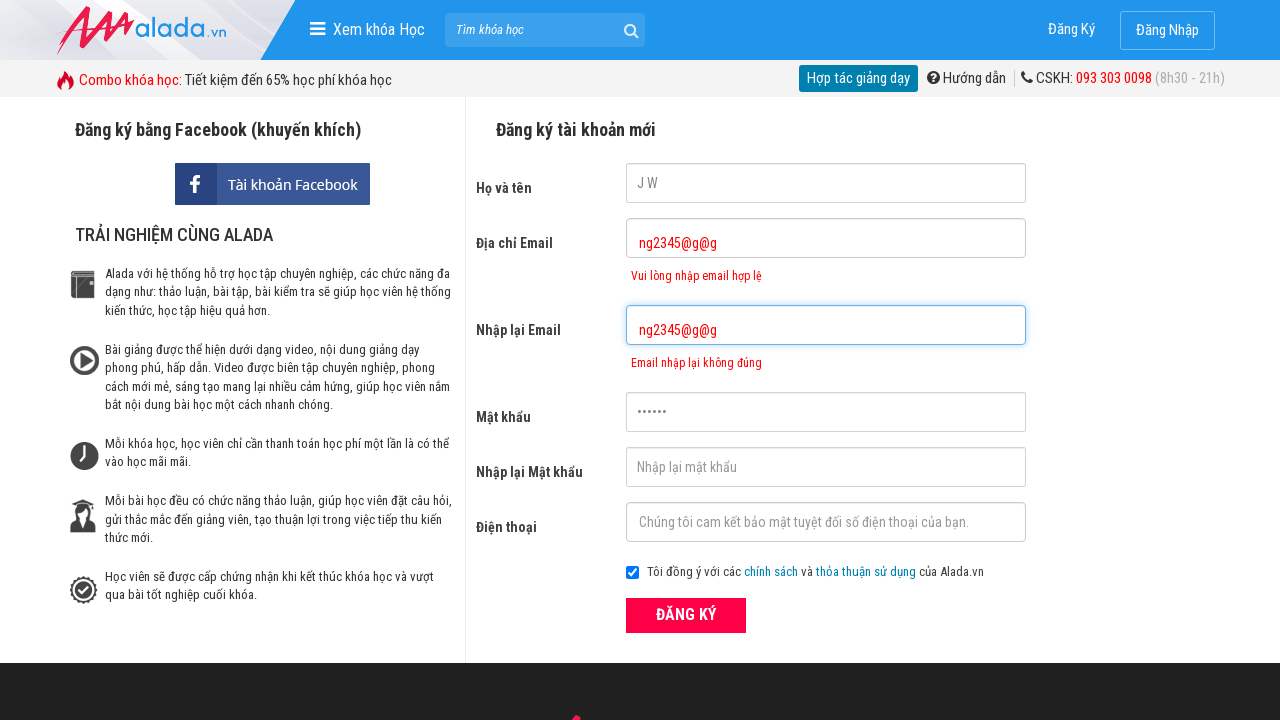

Filled confirm password field with 'abc123' on #txtCPassword
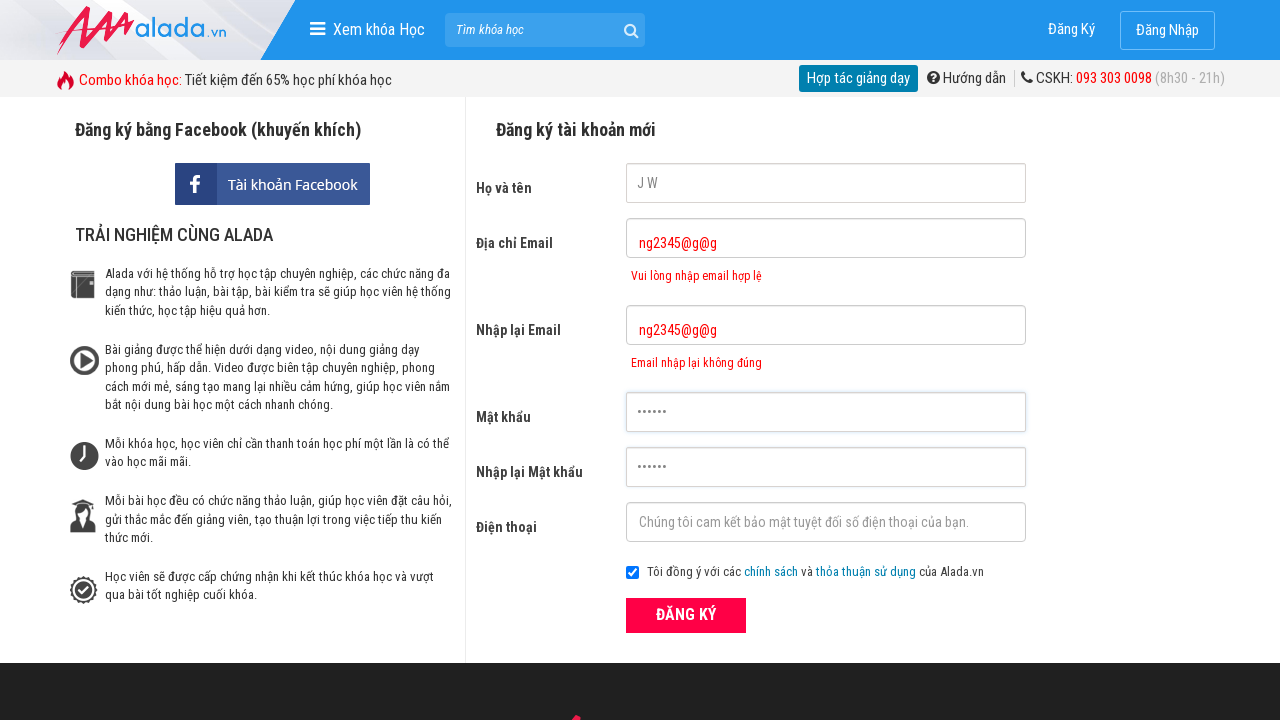

Filled phone field with '0123456789' on #txtPhone
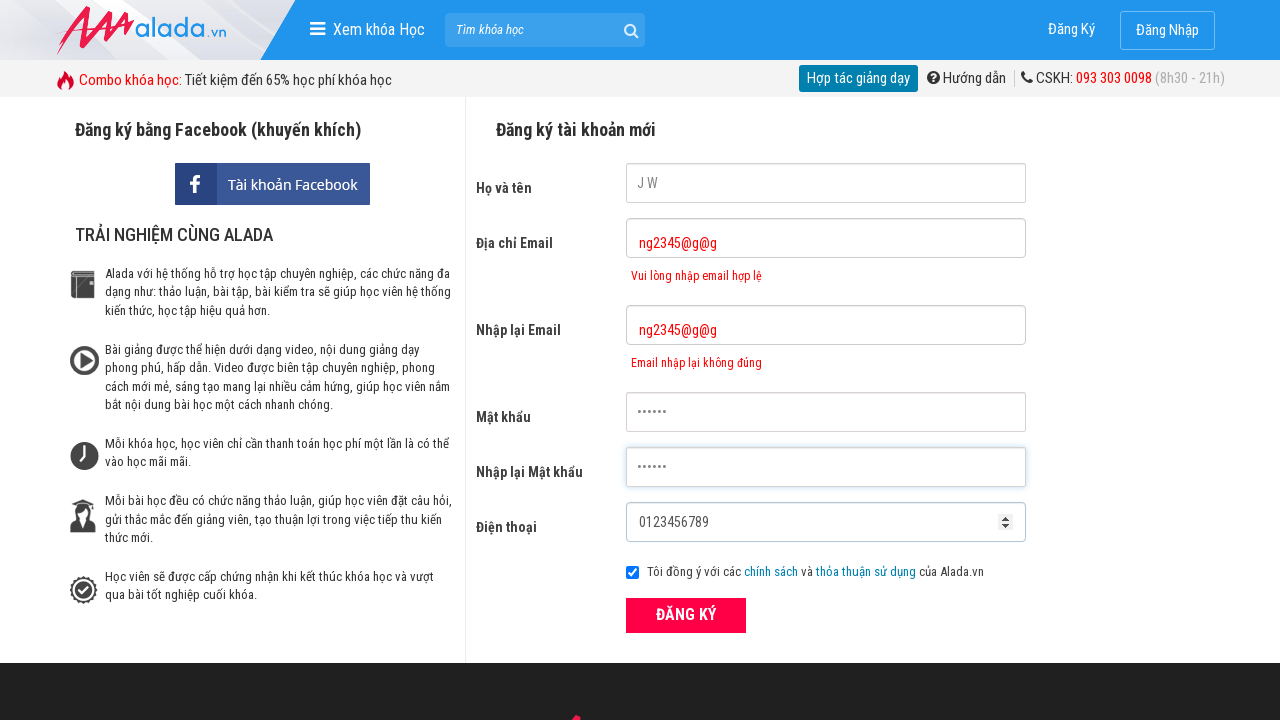

Clicked ĐĂNG KÝ (Register) button to submit form at (686, 615) on xpath=//form[@id='frmLogin']//button[text()='ĐĂNG KÝ']
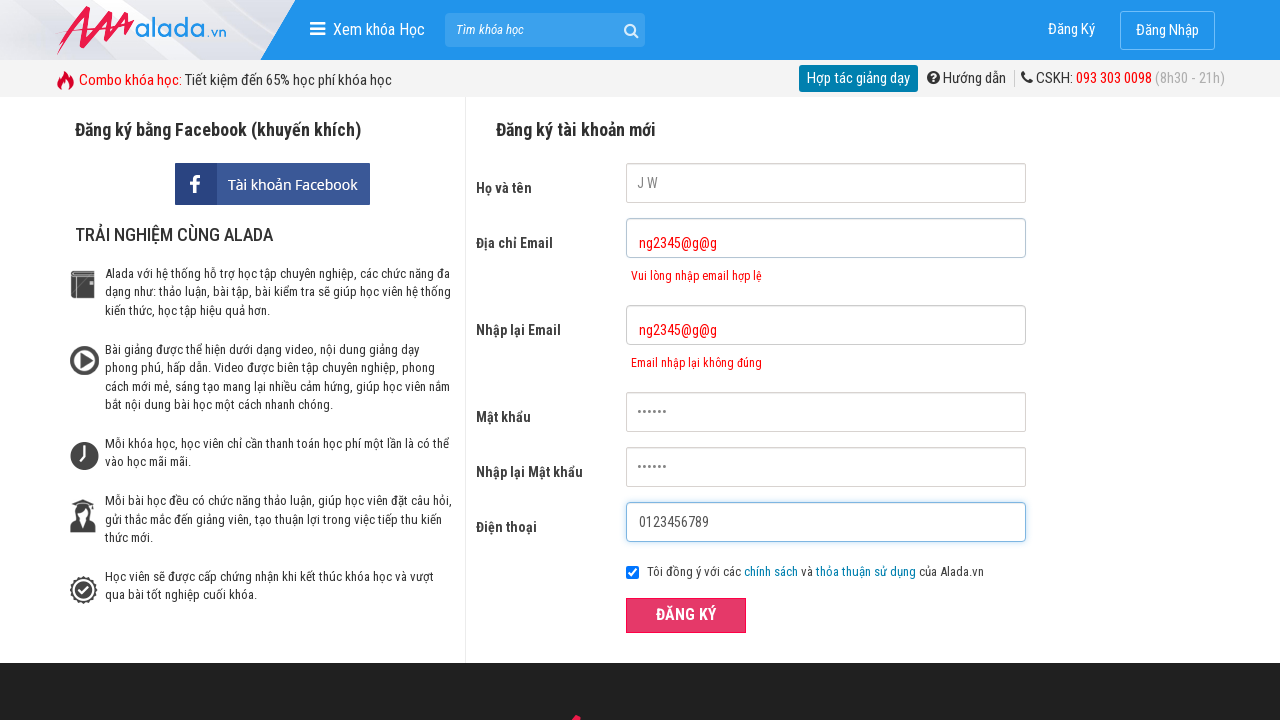

Email error message appeared, validating invalid email format rejection
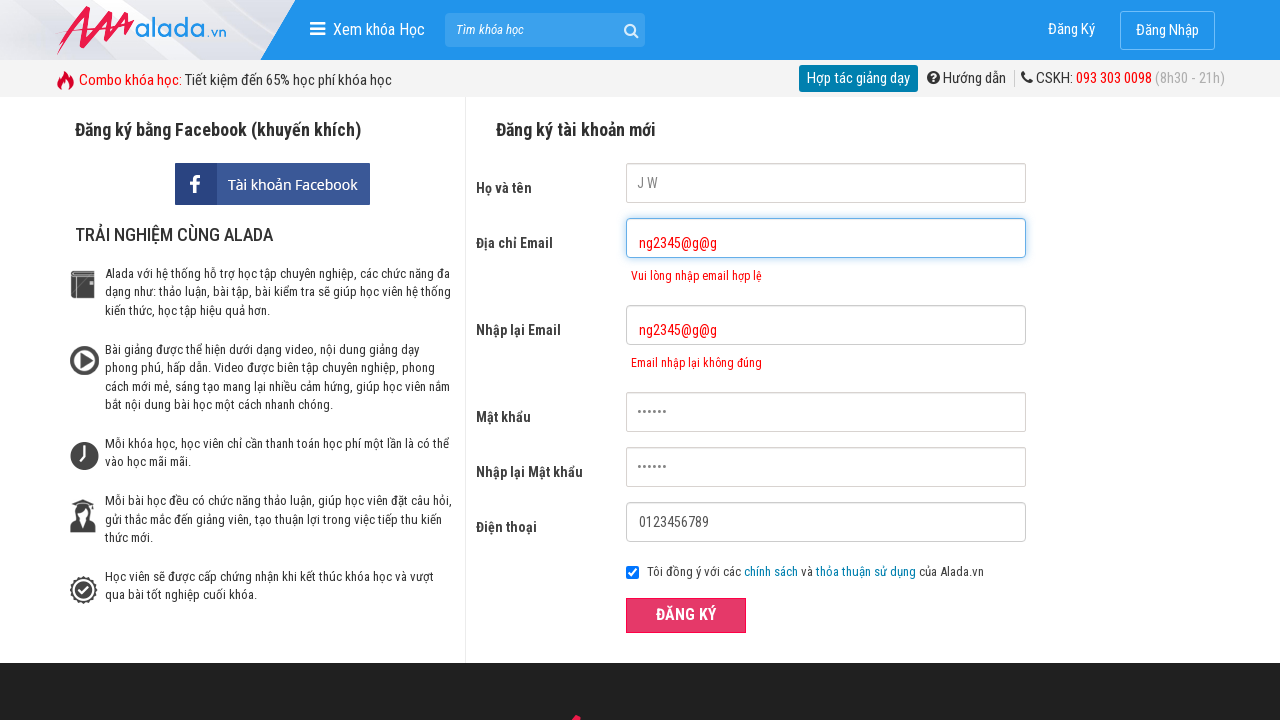

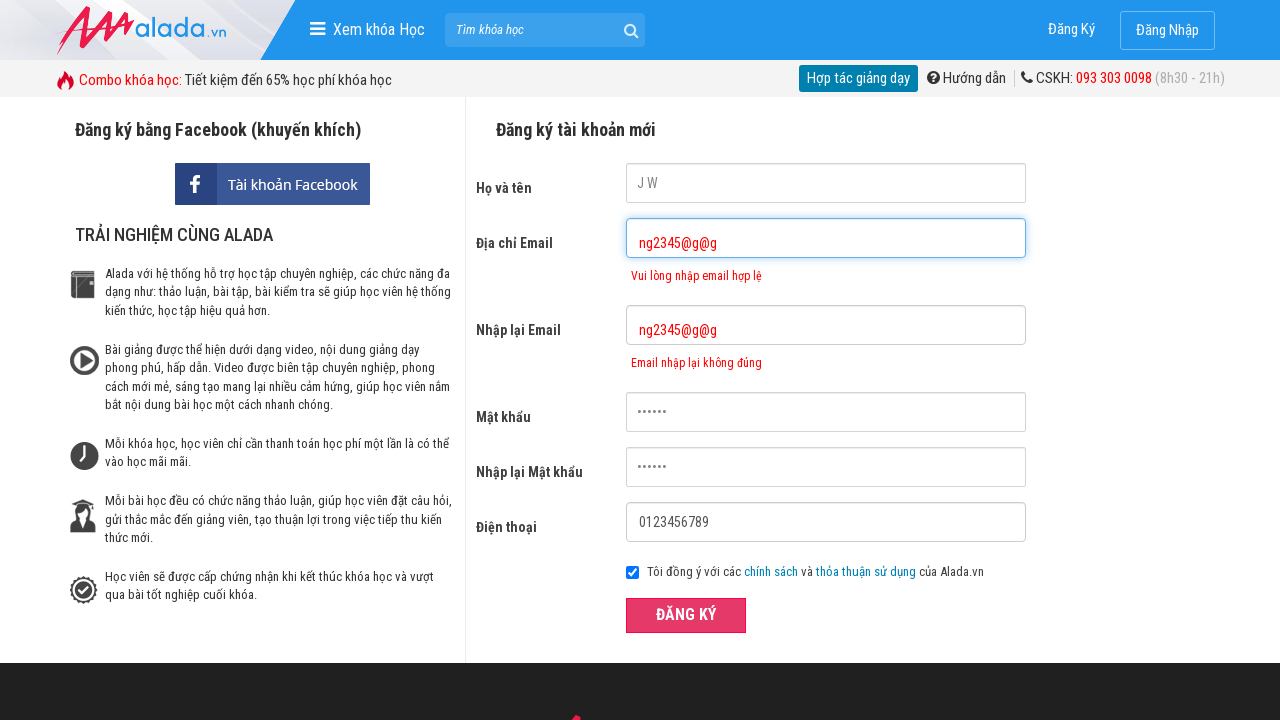